Navigates to the Honda 2 Wheelers India website and waits for the page to load.

Starting URL: https://www.honda2wheelersindia.com/

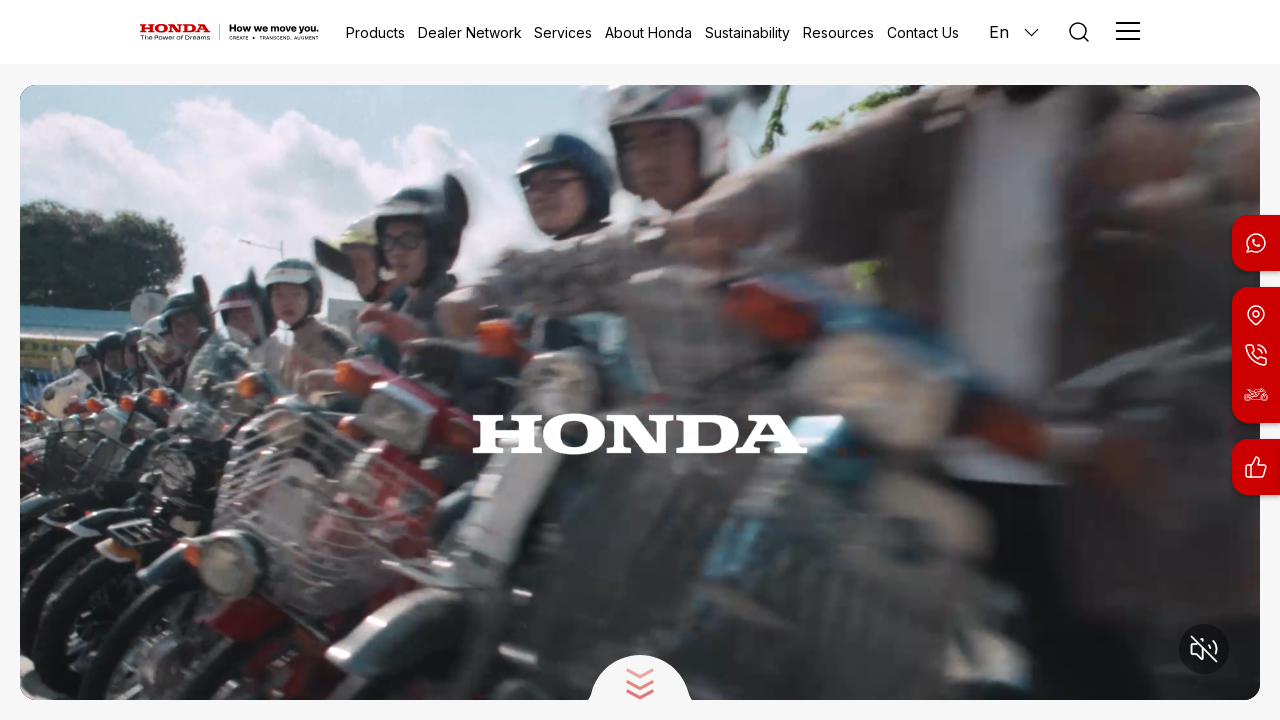

Navigated to Honda 2 Wheelers India website and waited for DOM to load
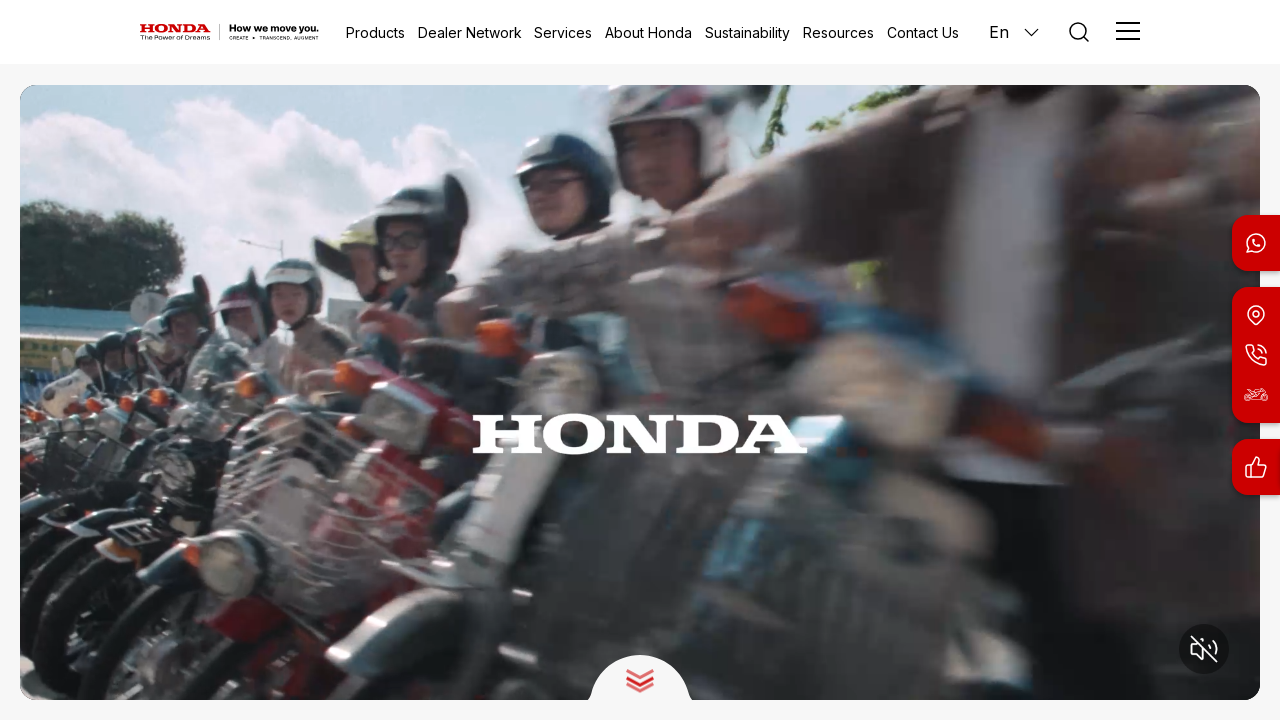

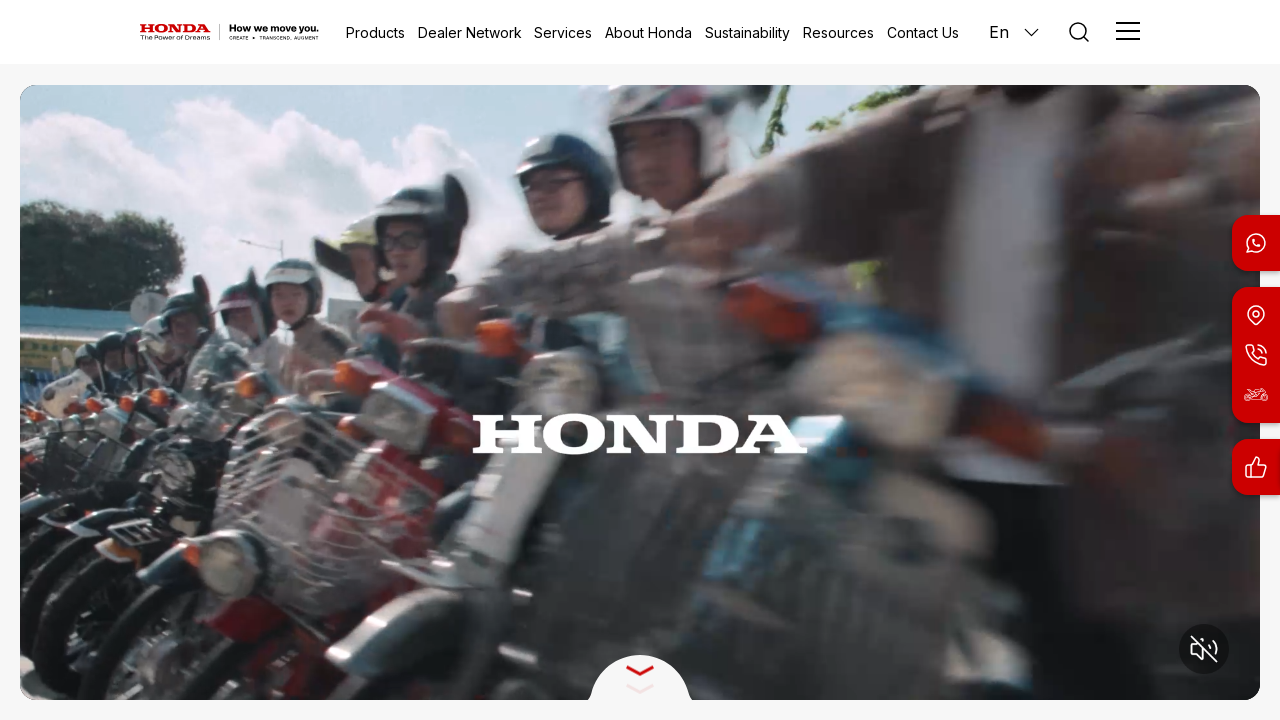